Navigates to Shoes & Accessories page and tests the sort by dropdown functionality by selecting A to Z option

Starting URL: https://www.glendale.com

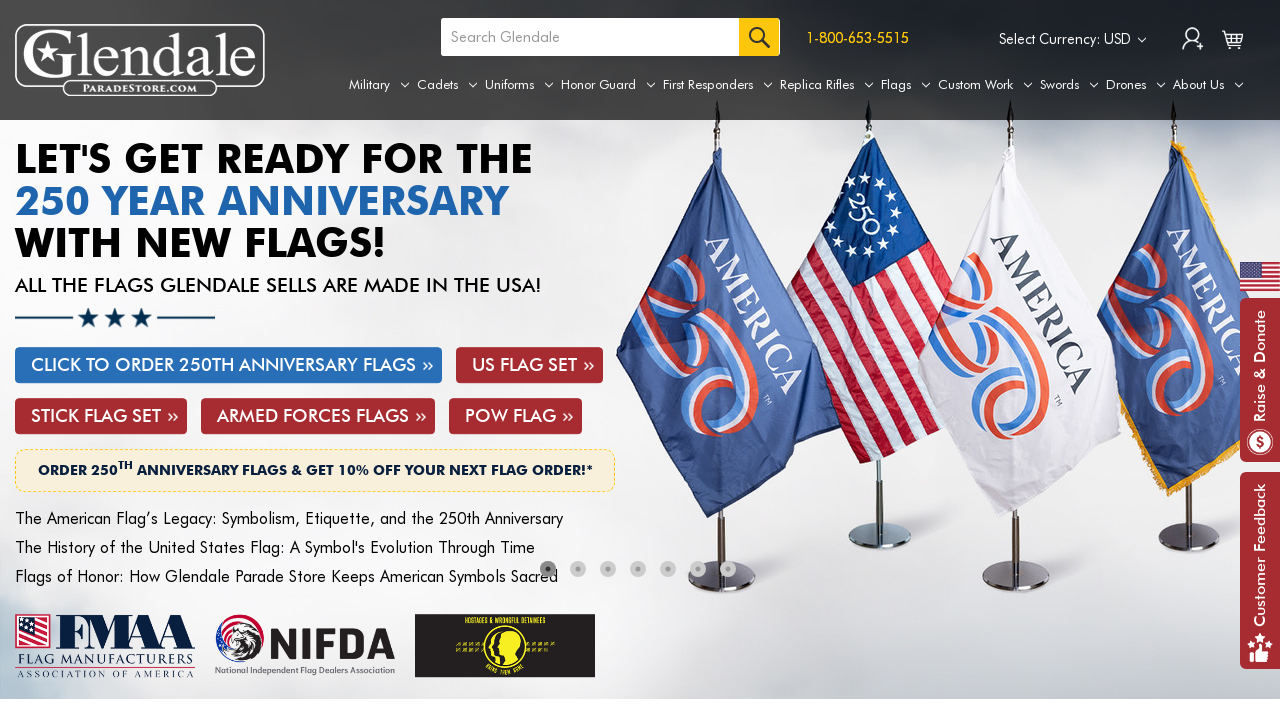

Hovered over Uniforms tab to reveal submenu at (519, 85) on a[aria-label='Uniforms']
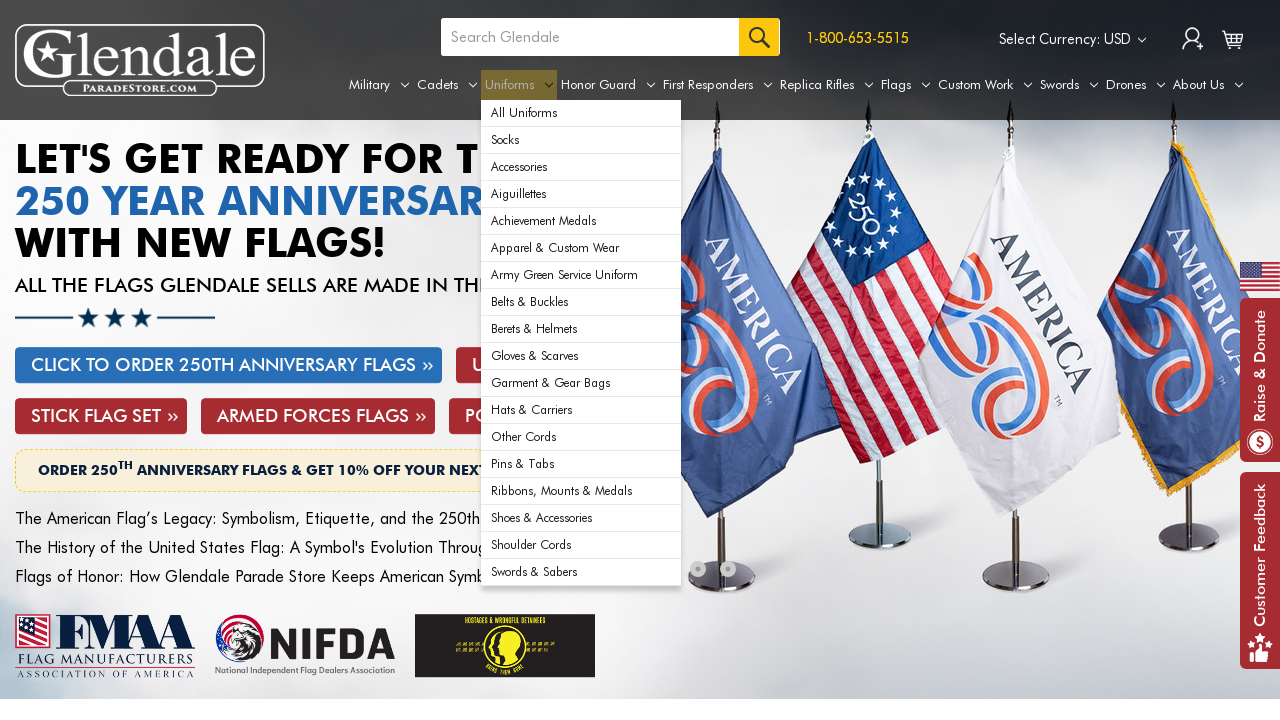

Clicked on Shoes & Accessories link at (581, 518) on div#navPages-29 ul.navPage-subMenu-list li:nth-child(16) a
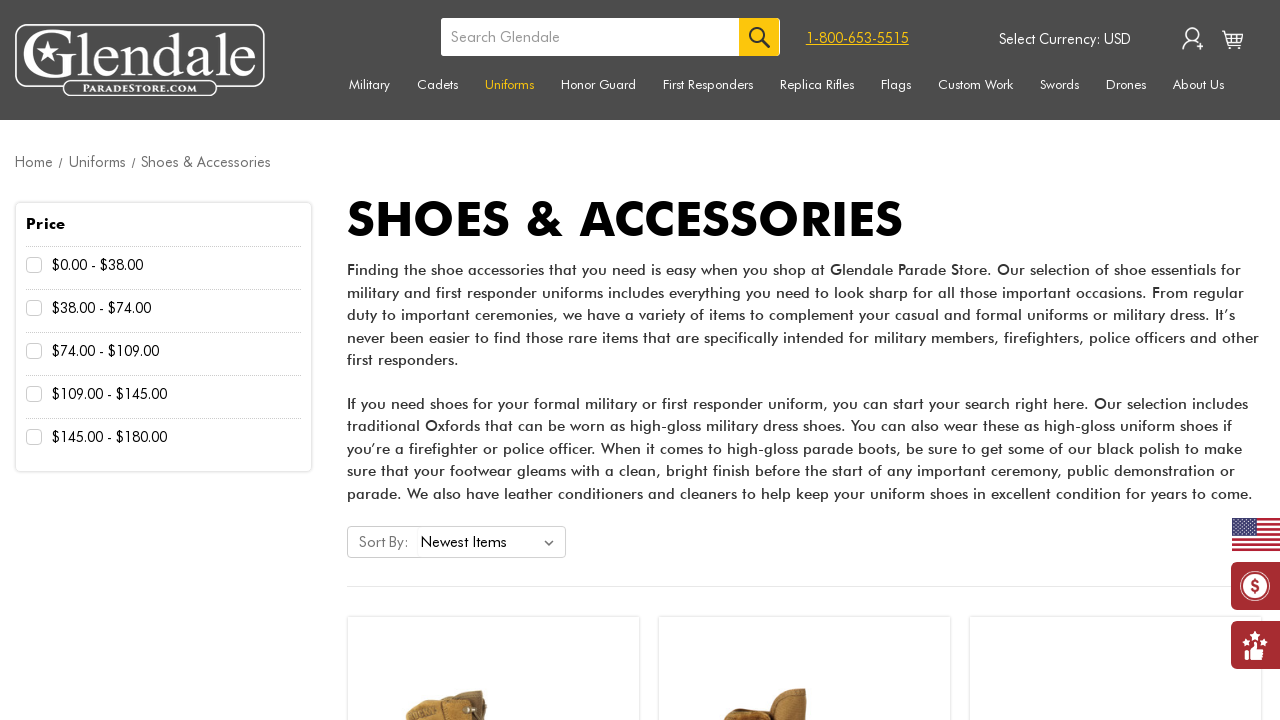

Clicked on sort dropdown at (491, 542) on #sort
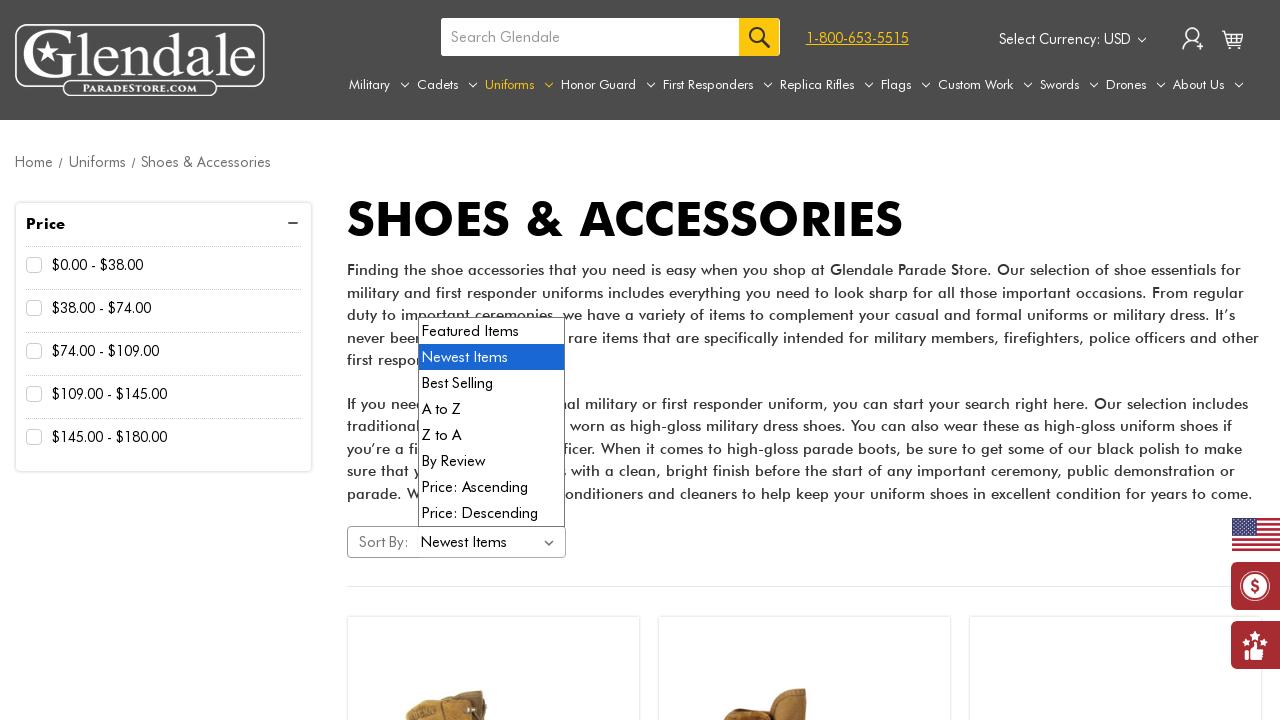

Selected 'A to Z' sort option from dropdown on #sort
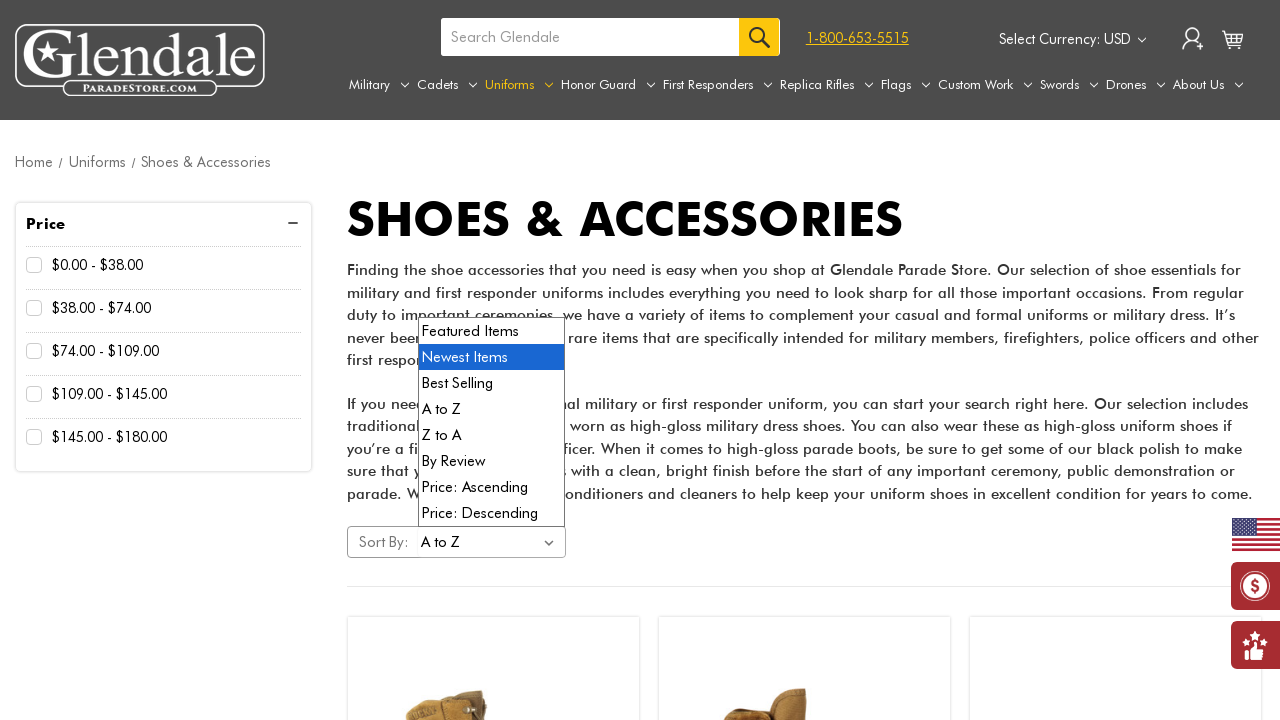

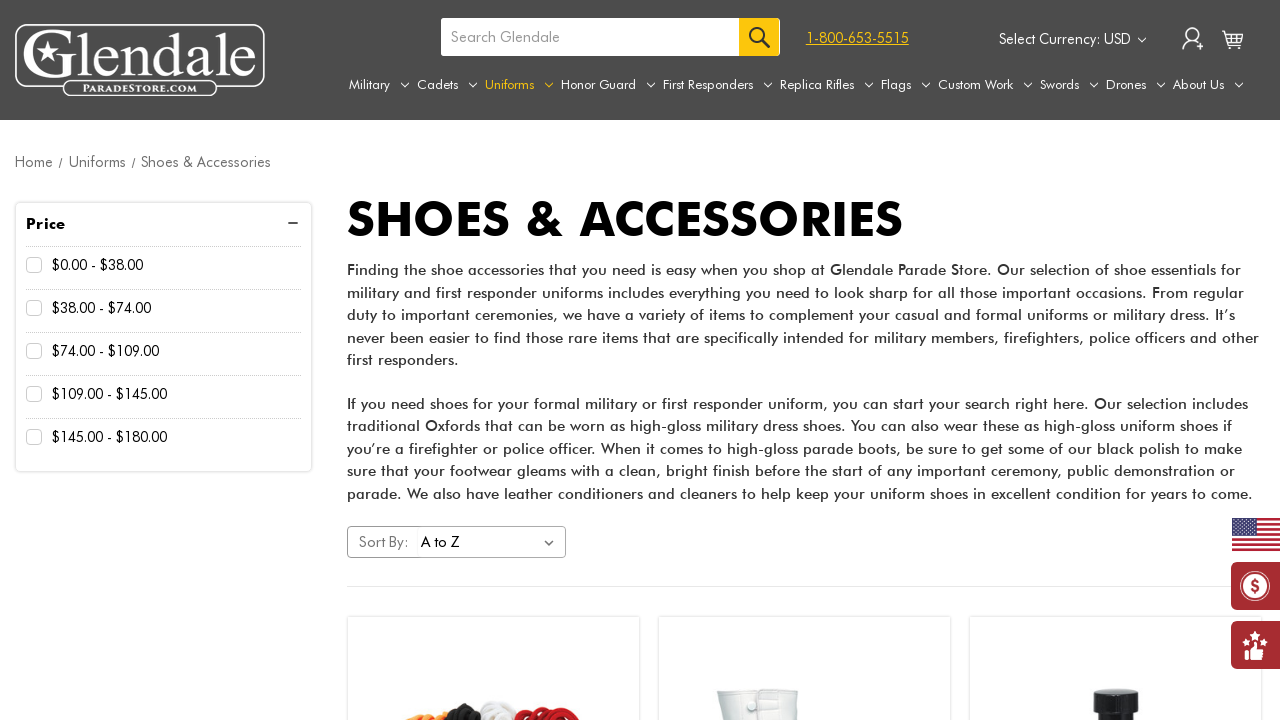